Tests drag and drop using click-and-hold, move-to-element, and release actions within an iframe context.

Starting URL: https://jqueryui.com/droppable/

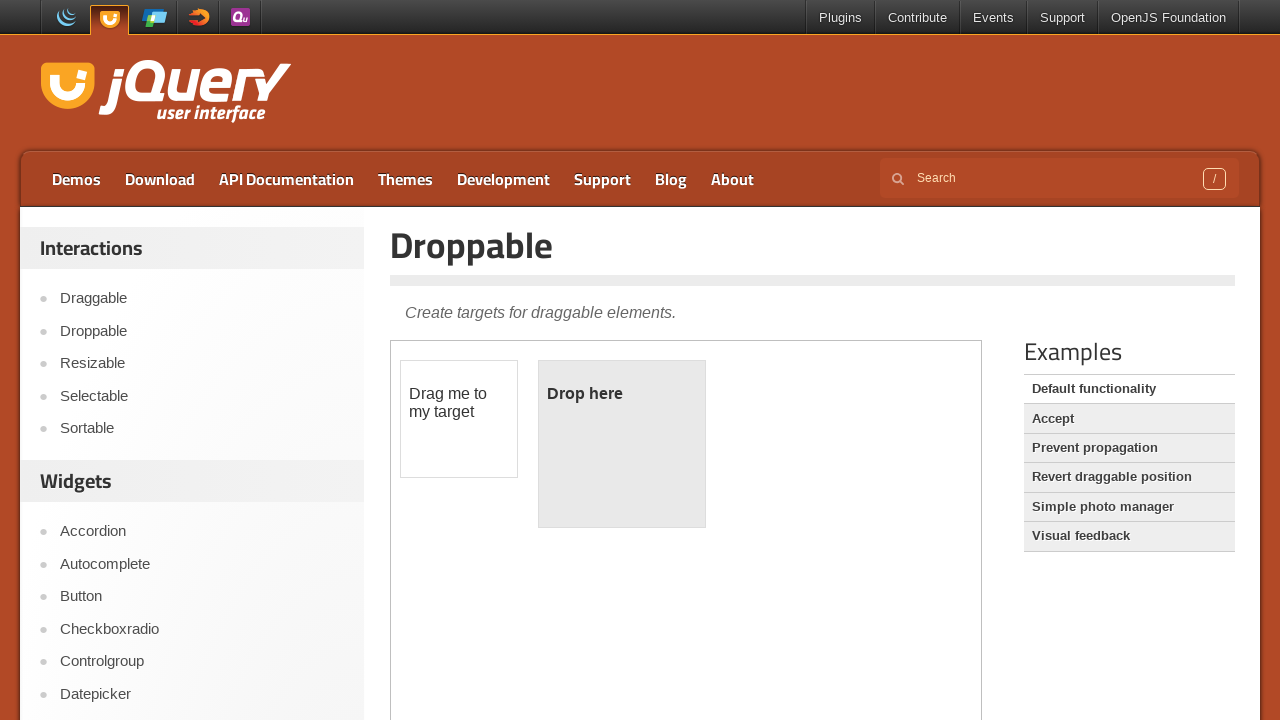

Located iframe containing drag and drop elements
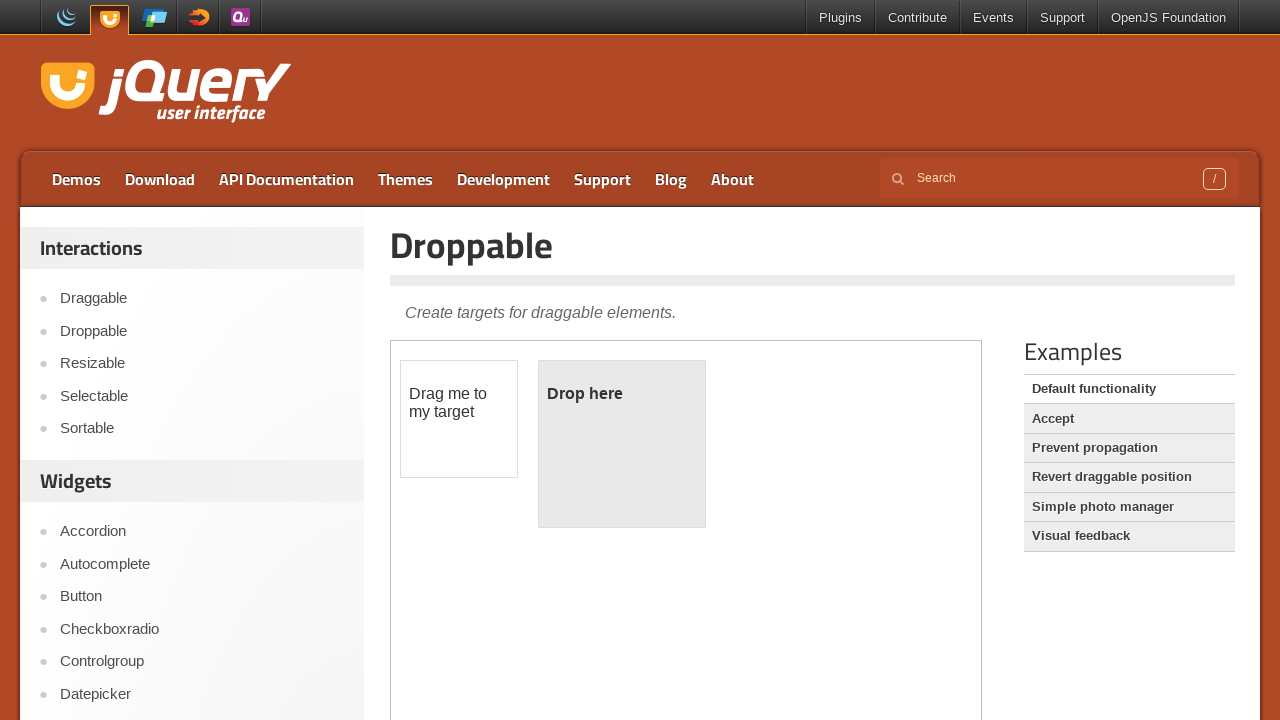

Located draggable element within iframe
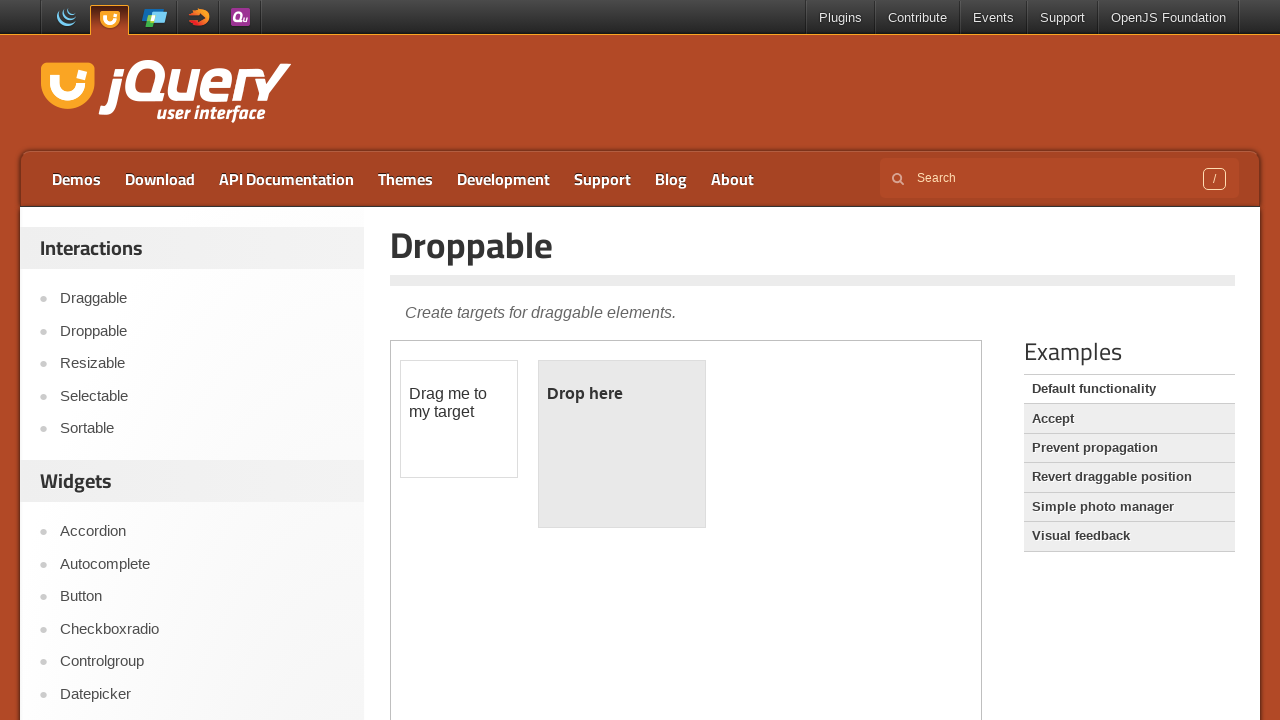

Located droppable element within iframe
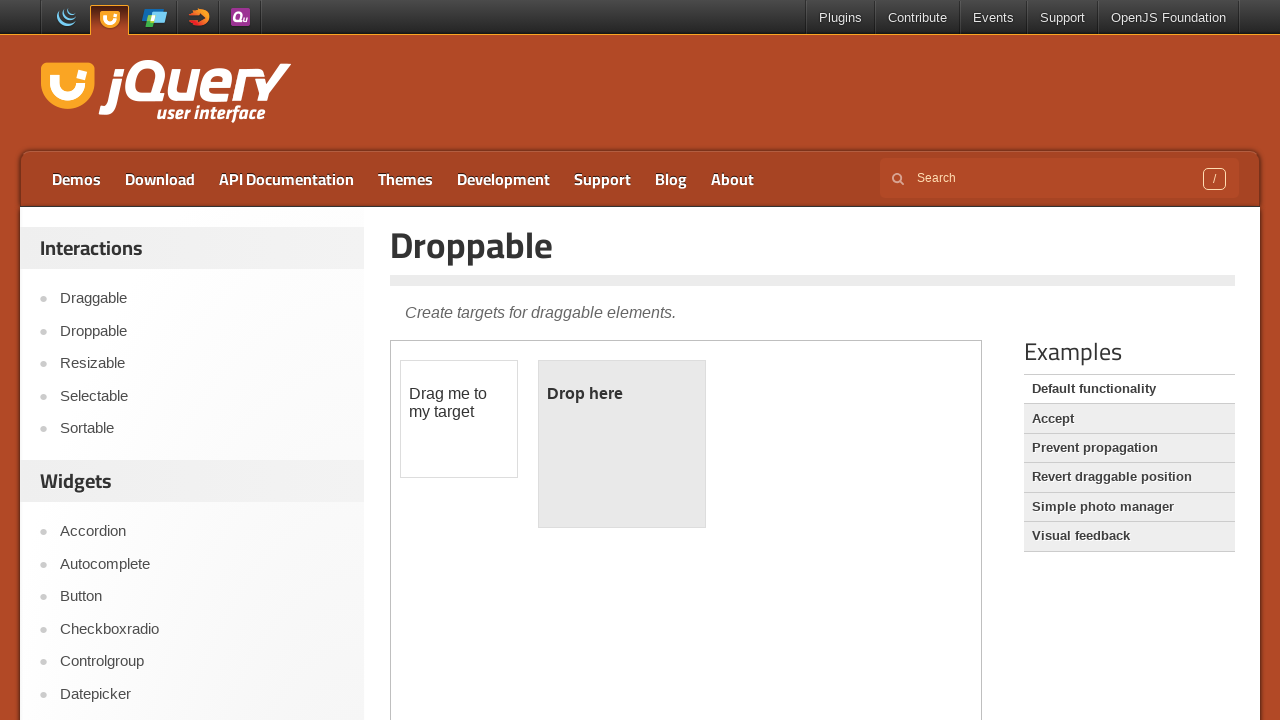

Performed drag and drop from draggable to droppable element at (622, 444)
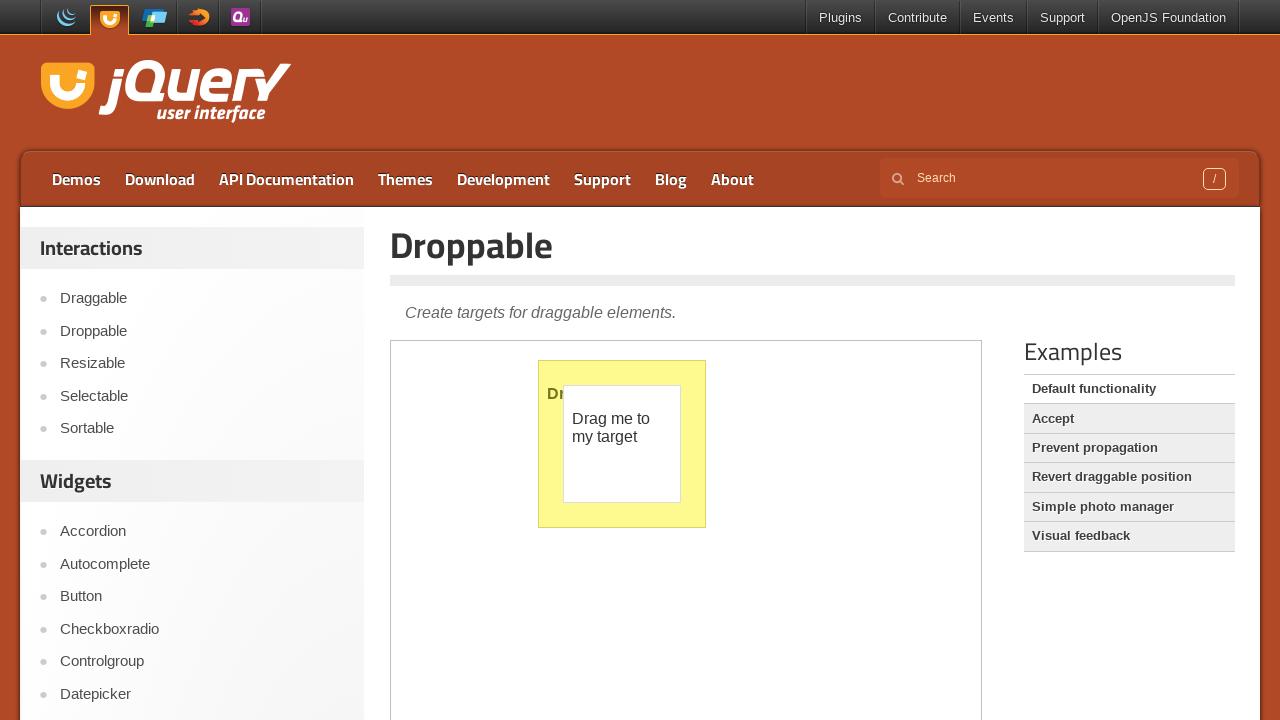

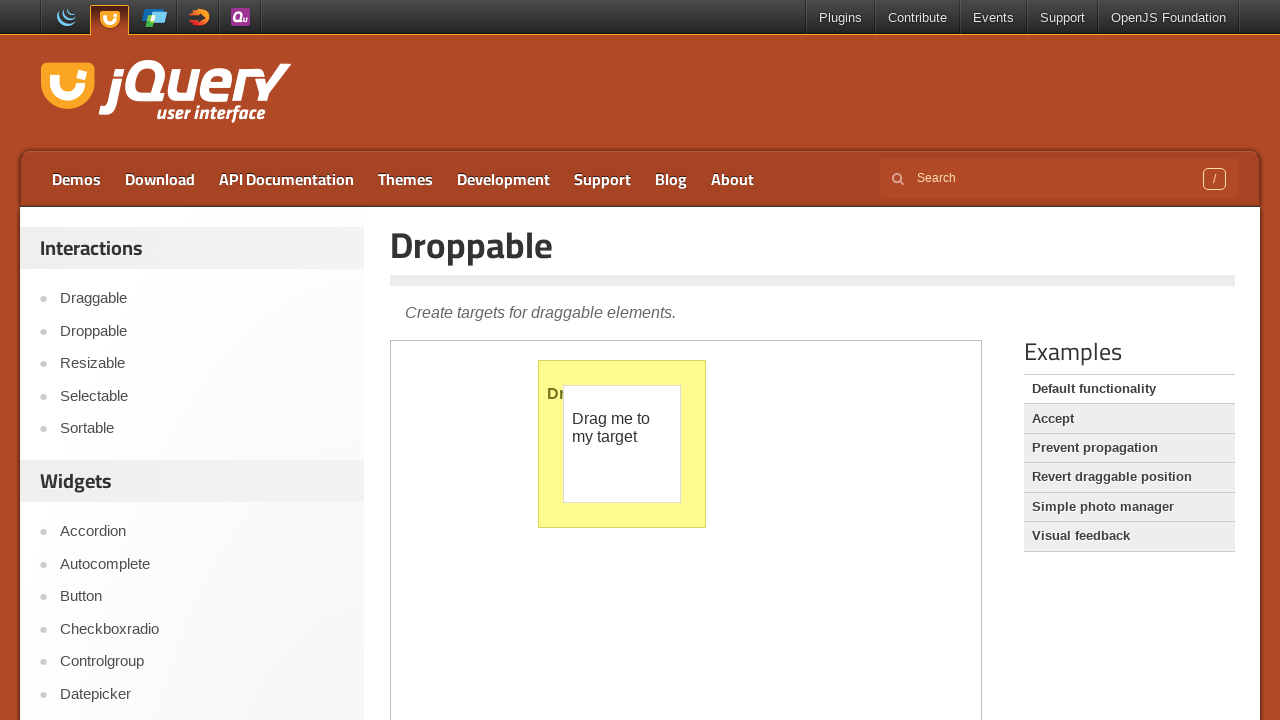